Navigates between Selenium and Playwright documentation sites, opening multiple tabs and interacting with navigation elements on both sites

Starting URL: https://www.selenium.dev/

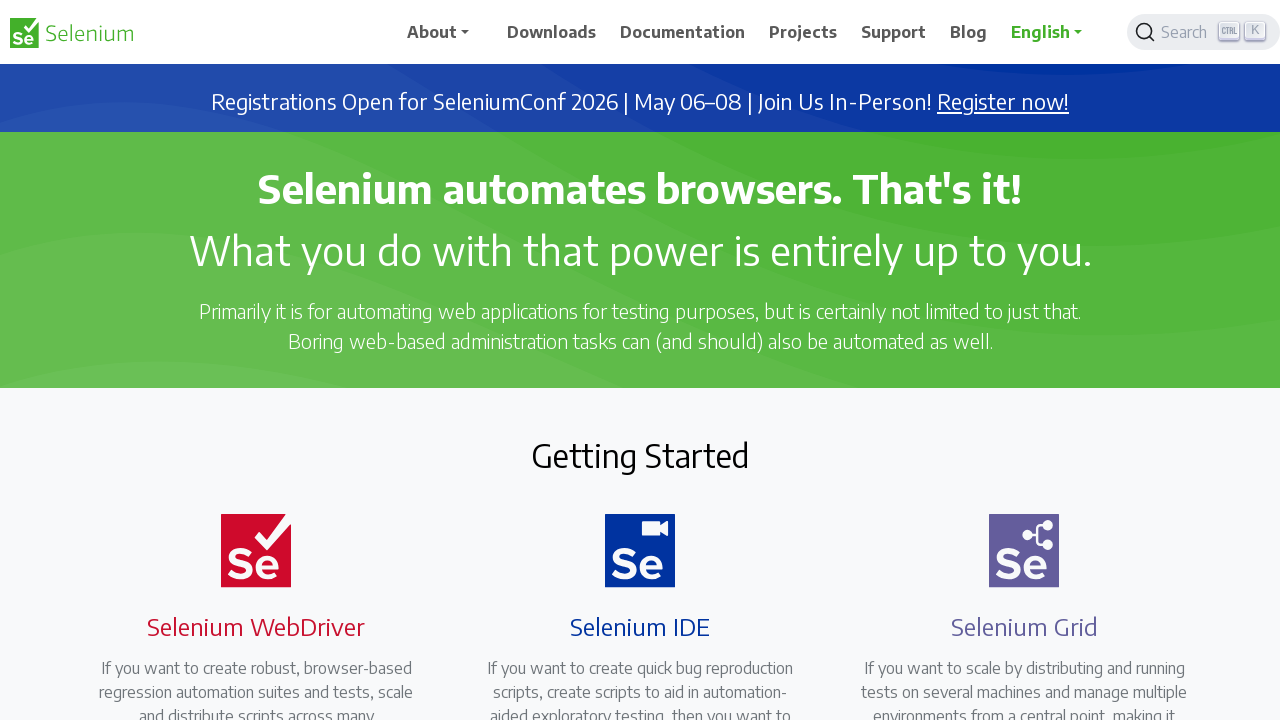

Opened new tab for Playwright documentation
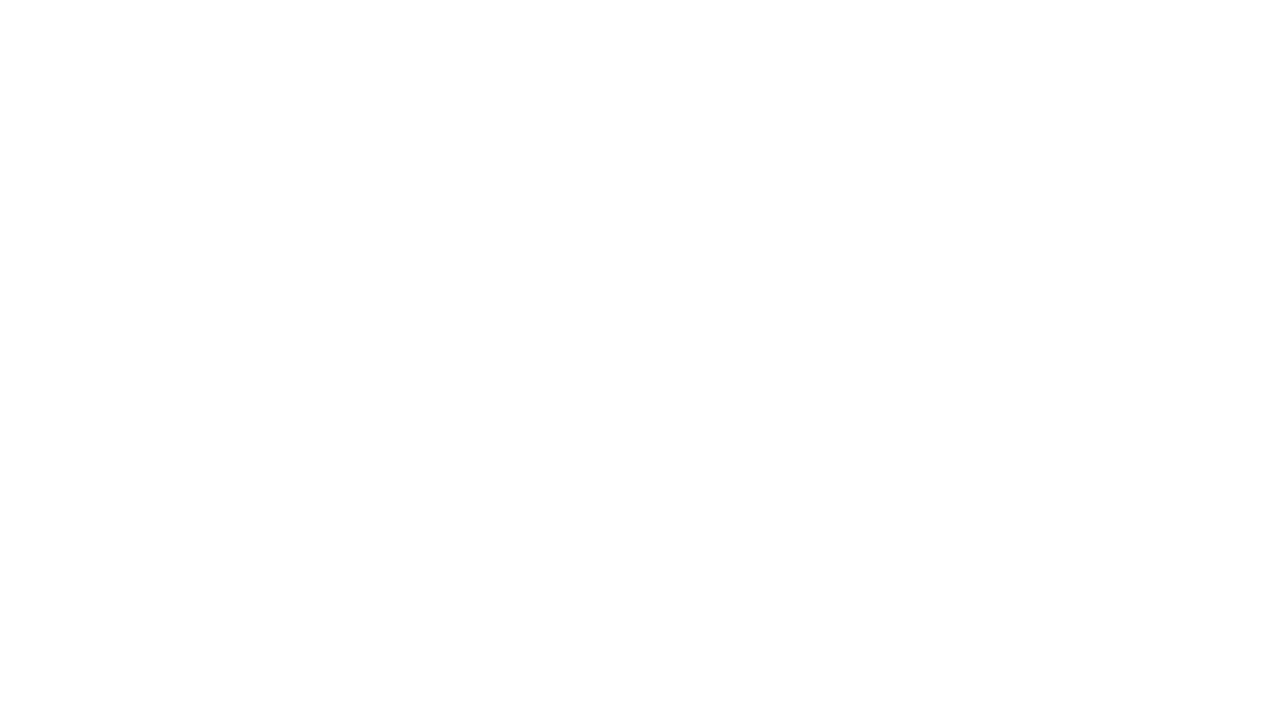

Navigated to Playwright documentation site
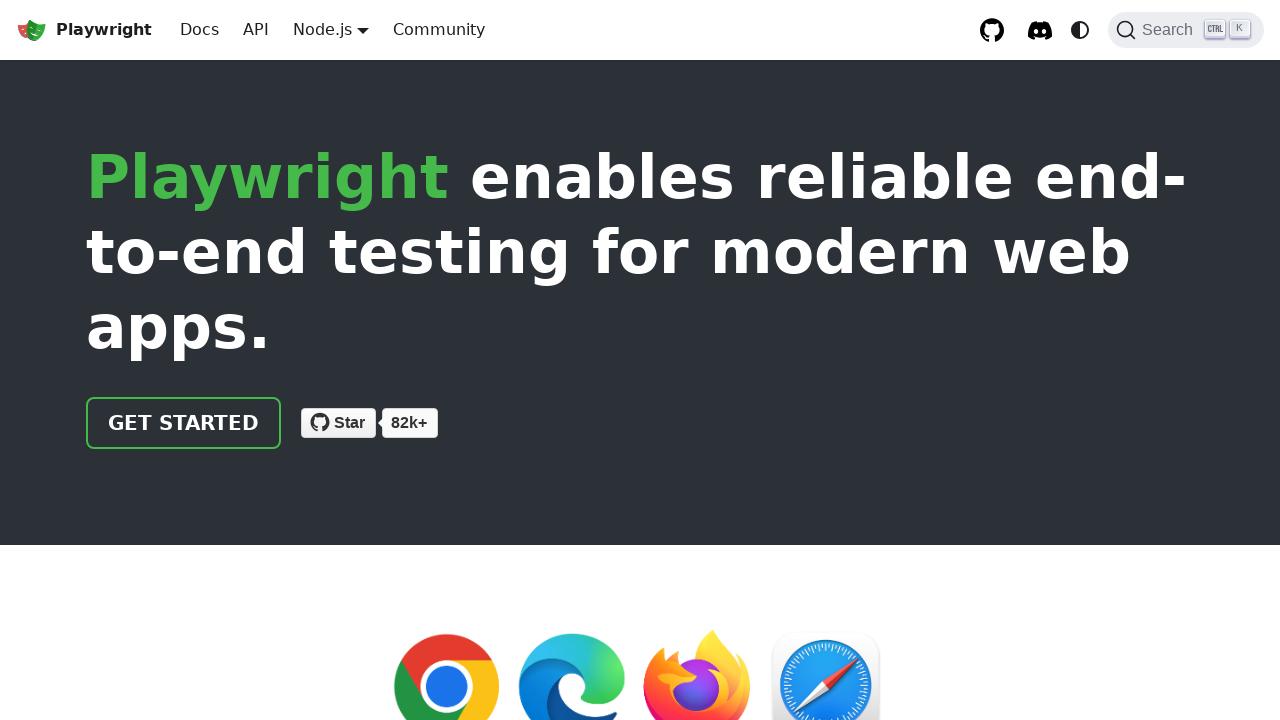

Clicked Get Started button on Playwright page at (184, 423) on .getStarted_Sjon
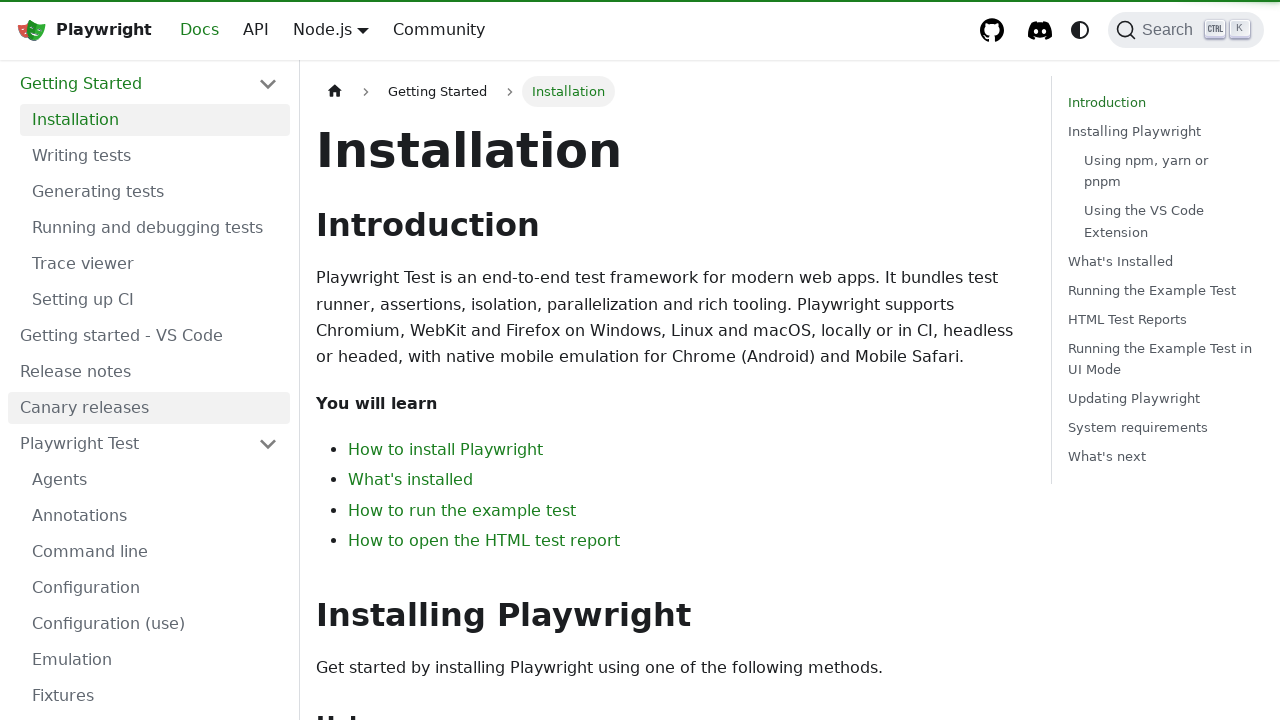

Switched back to Selenium documentation tab
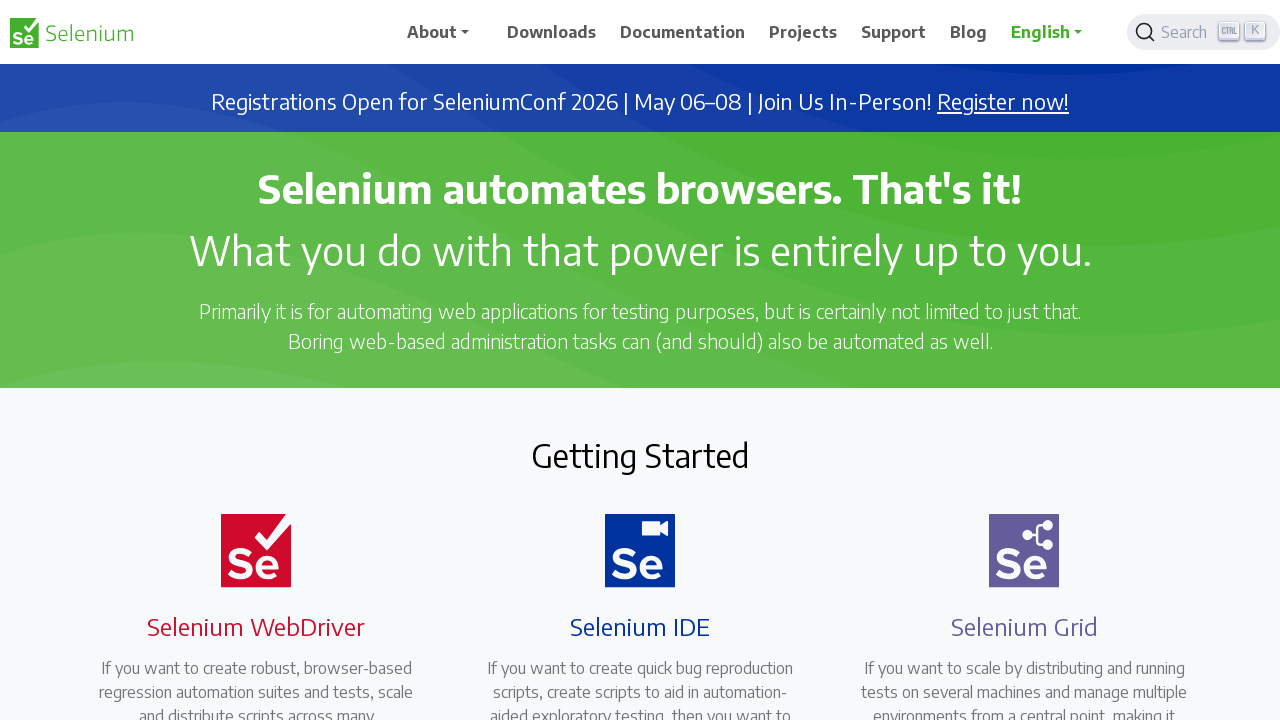

Clicked Downloads link on Selenium page at (552, 32) on xpath=//span[normalize-space()='Downloads']
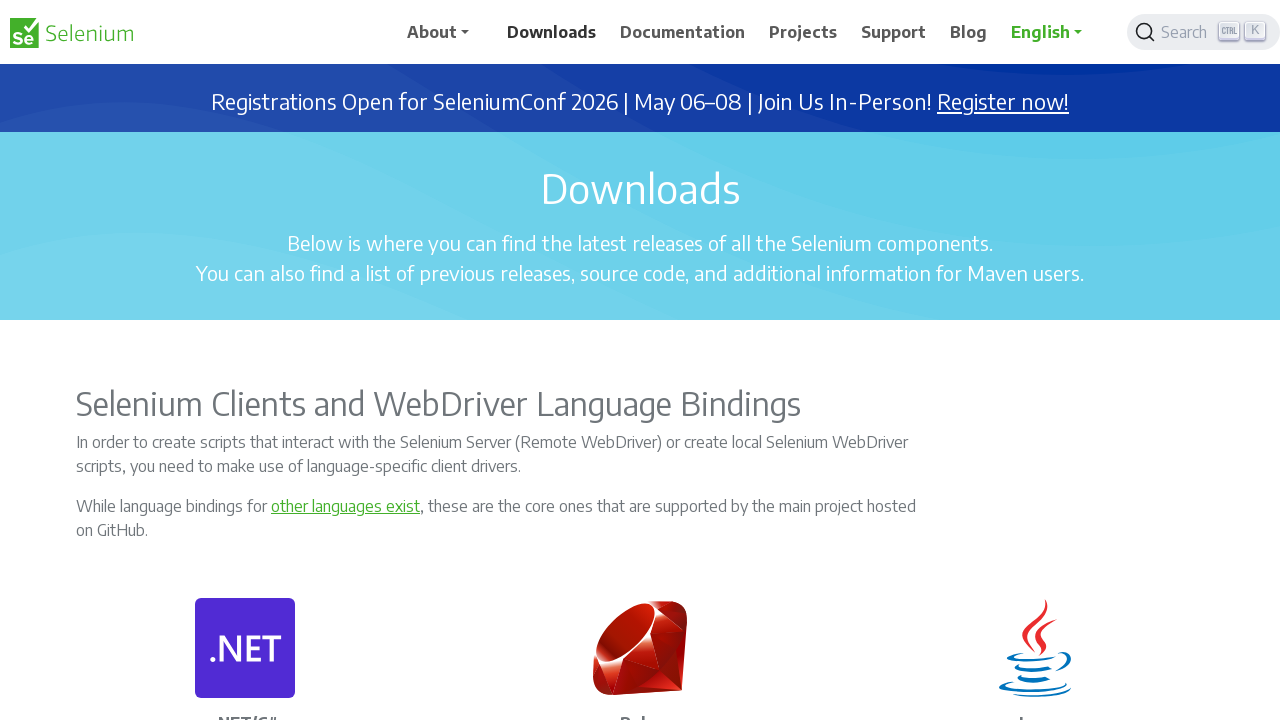

Scrolled to Java API documentation link
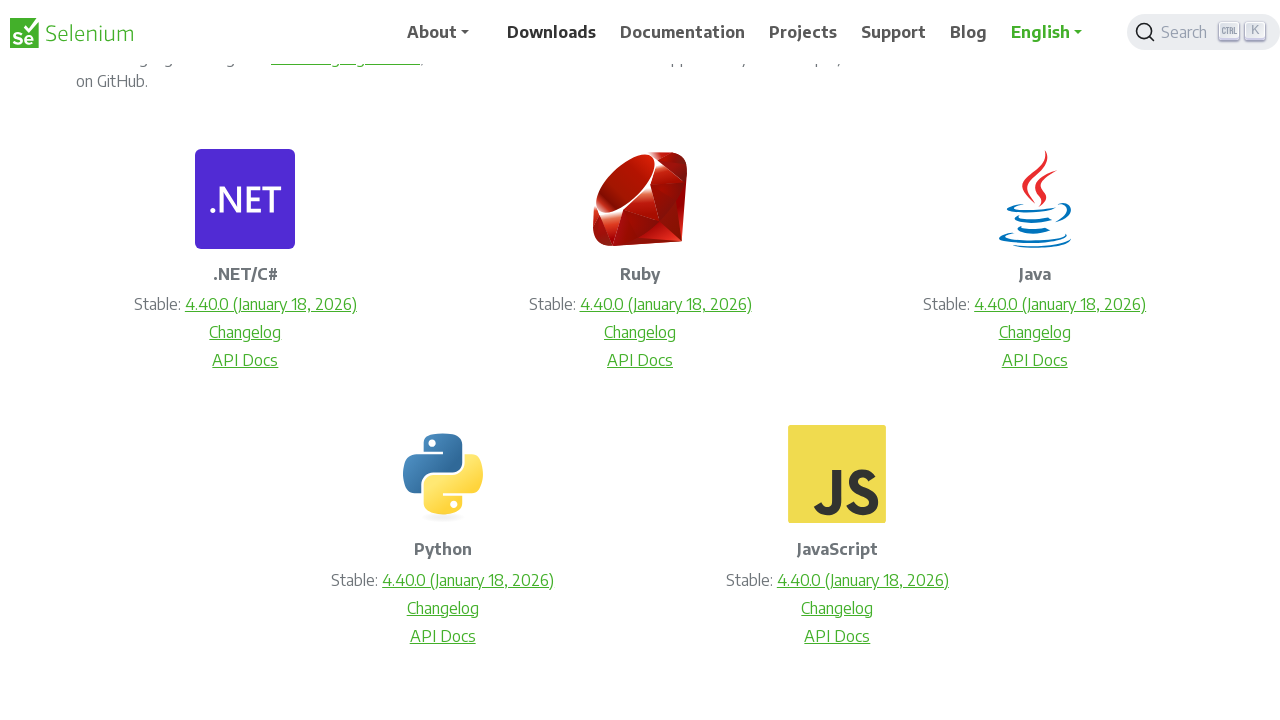

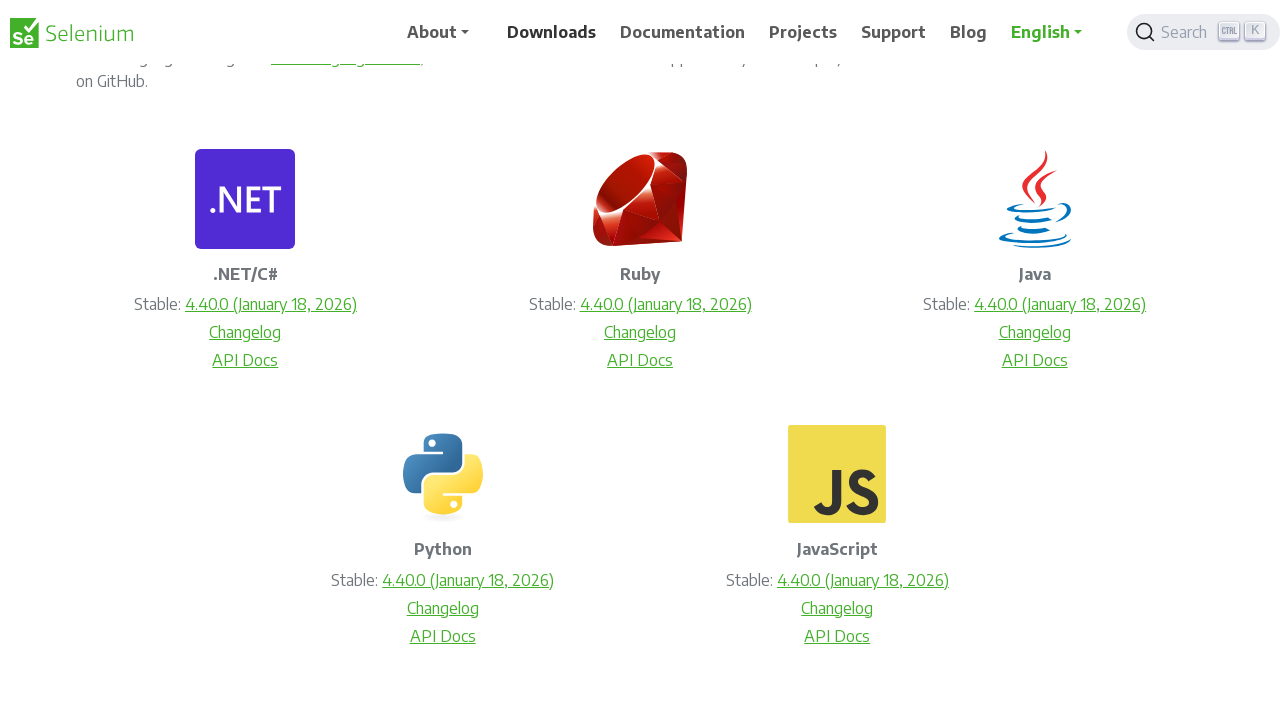